Tests adding and removing dynamic elements by clicking Add Element button twice, then removing one element

Starting URL: https://the-internet.herokuapp.com/add_remove_elements/

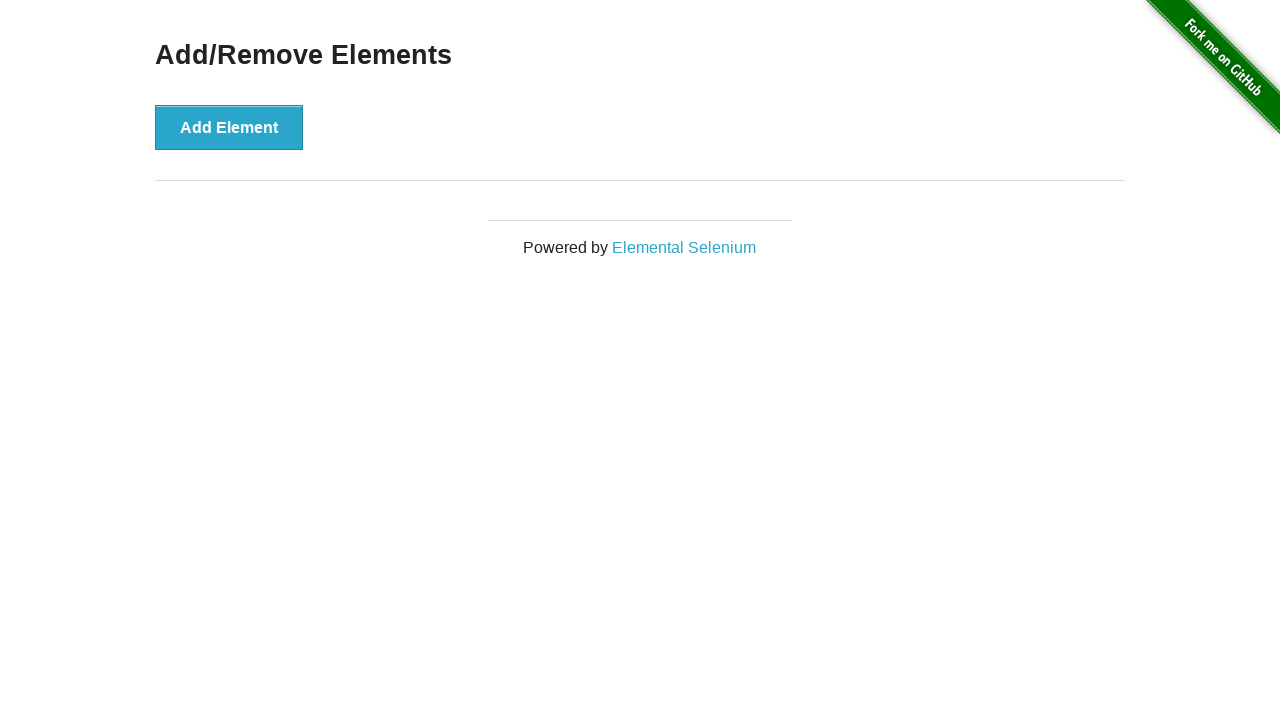

Navigated to add/remove elements page
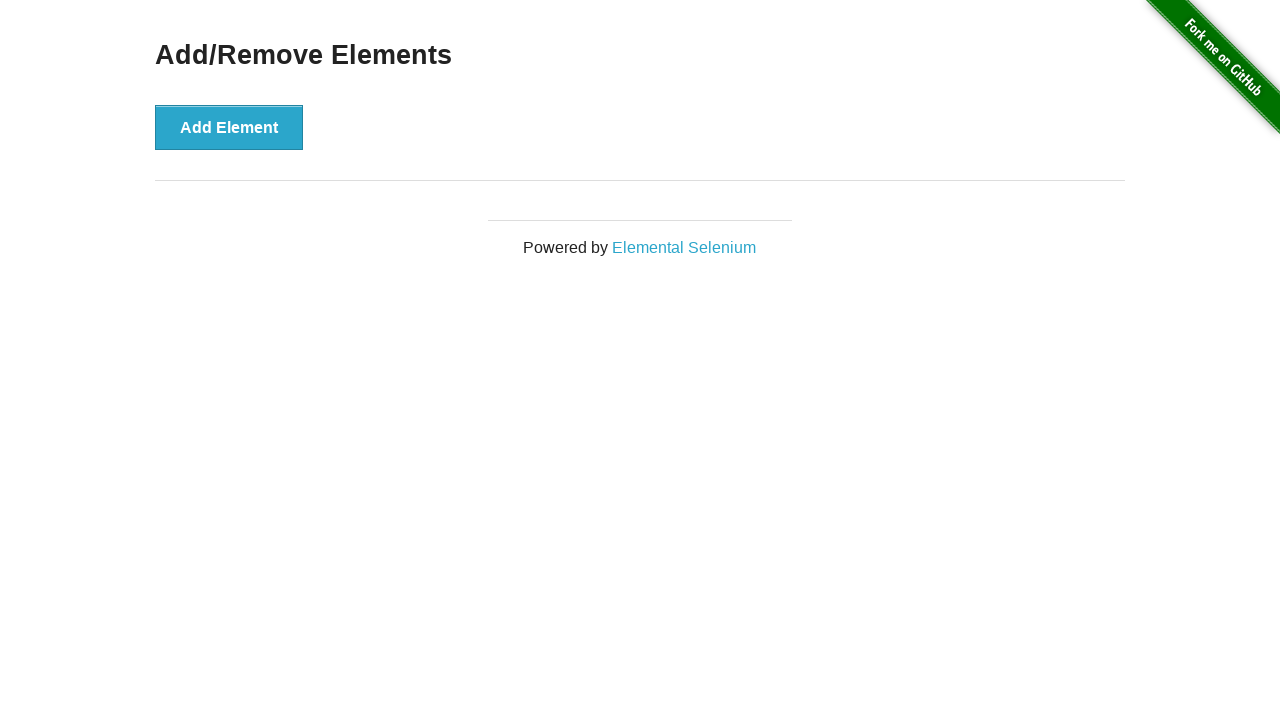

Clicked Add Element button (first time) at (229, 127) on [onclick='addElement()']
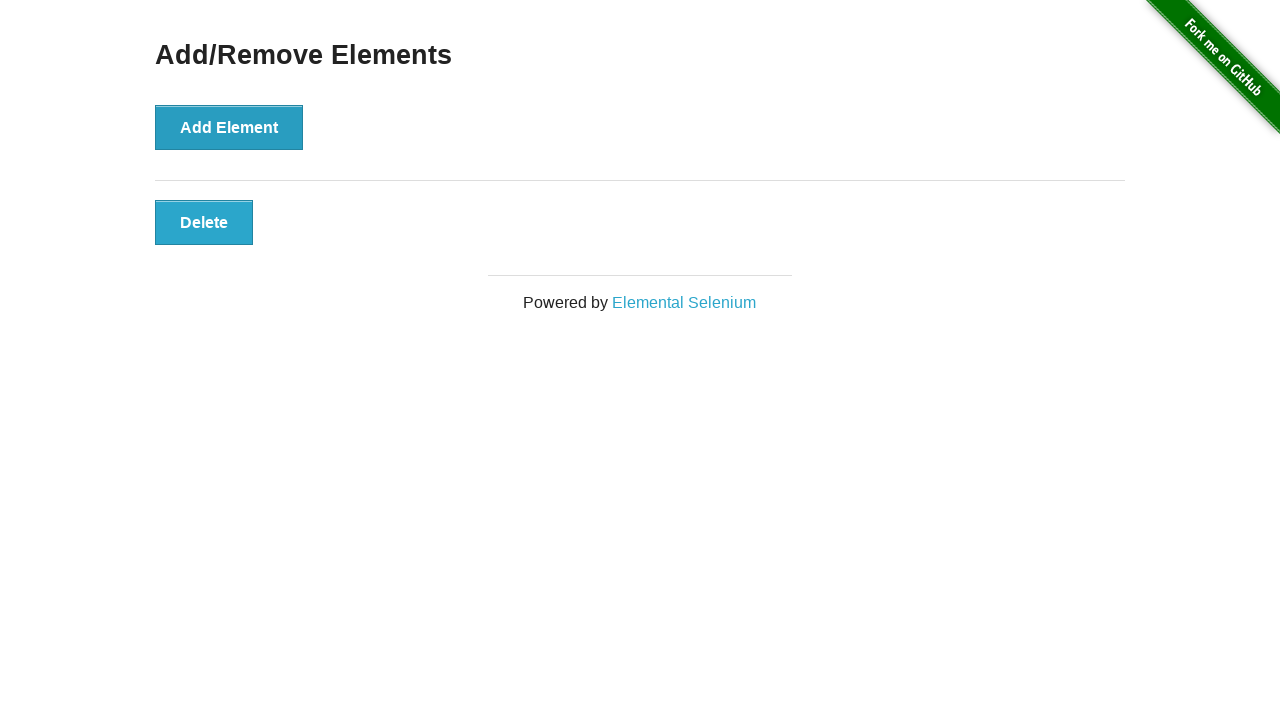

Clicked Add Element button (second time) at (229, 127) on [onclick='addElement()']
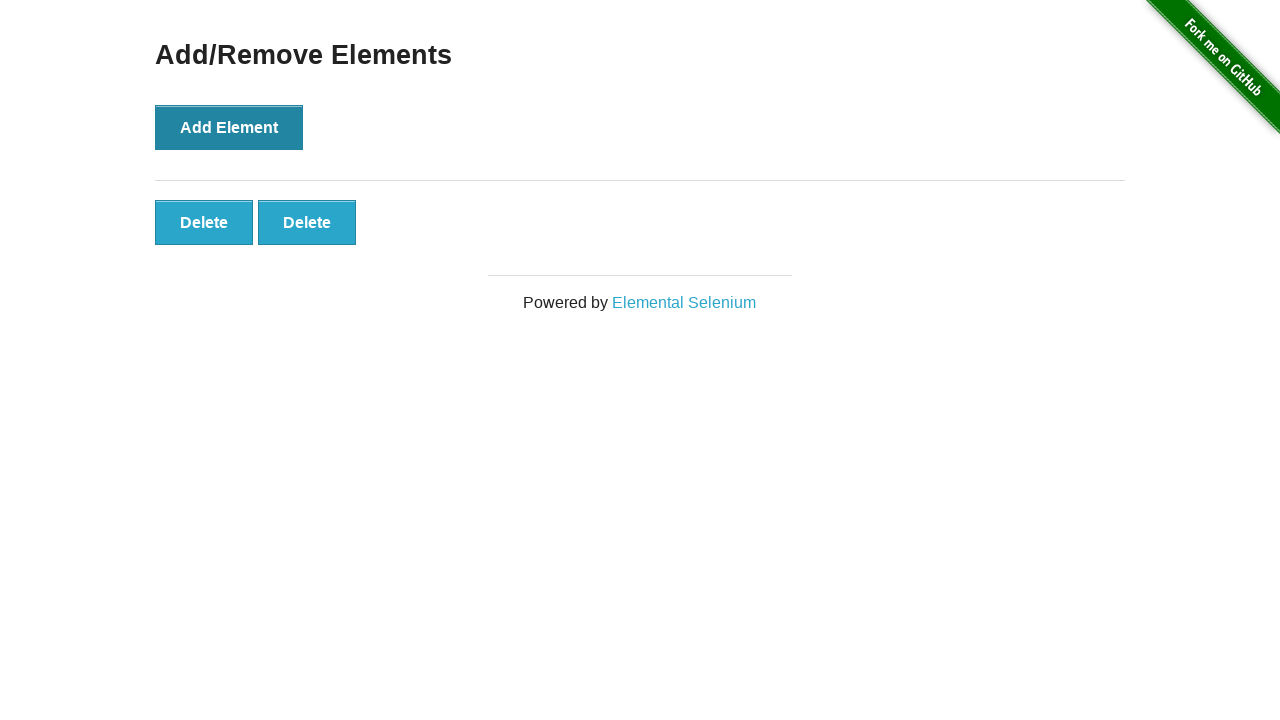

Verified 2 delete buttons are present
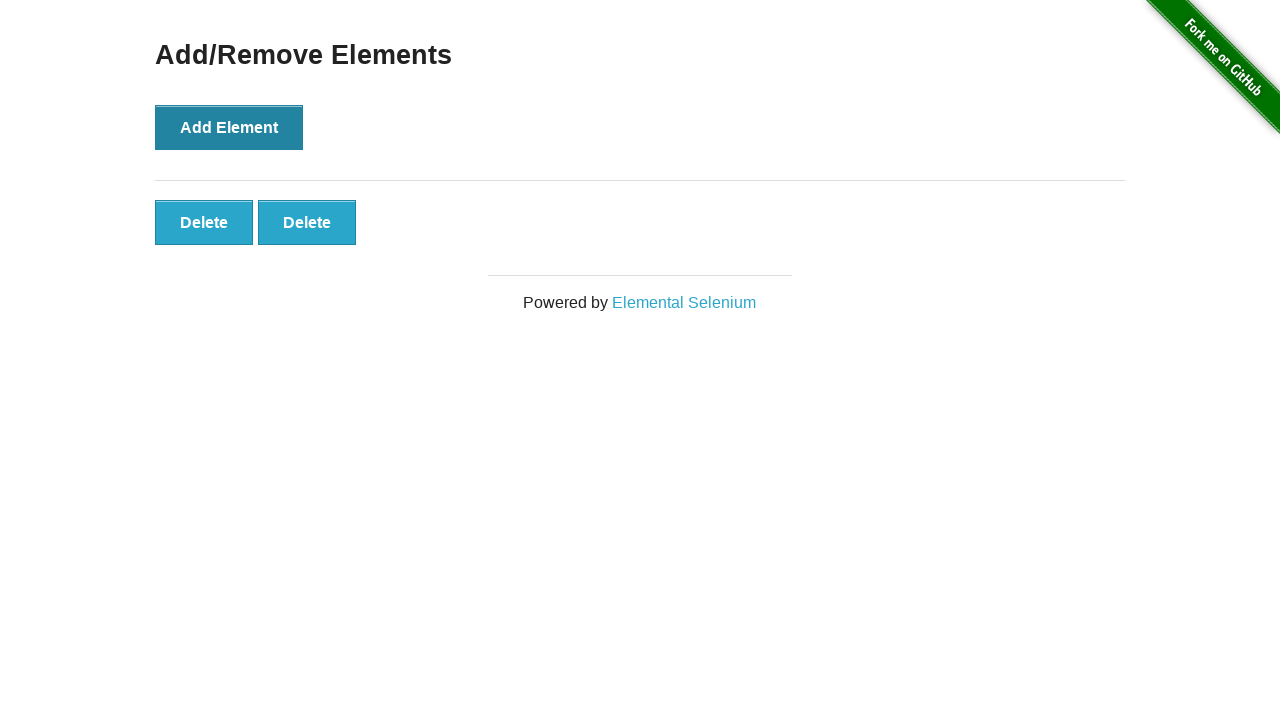

Clicked first delete button to remove one element at (204, 222) on [onclick='deleteElement()'] >> nth=0
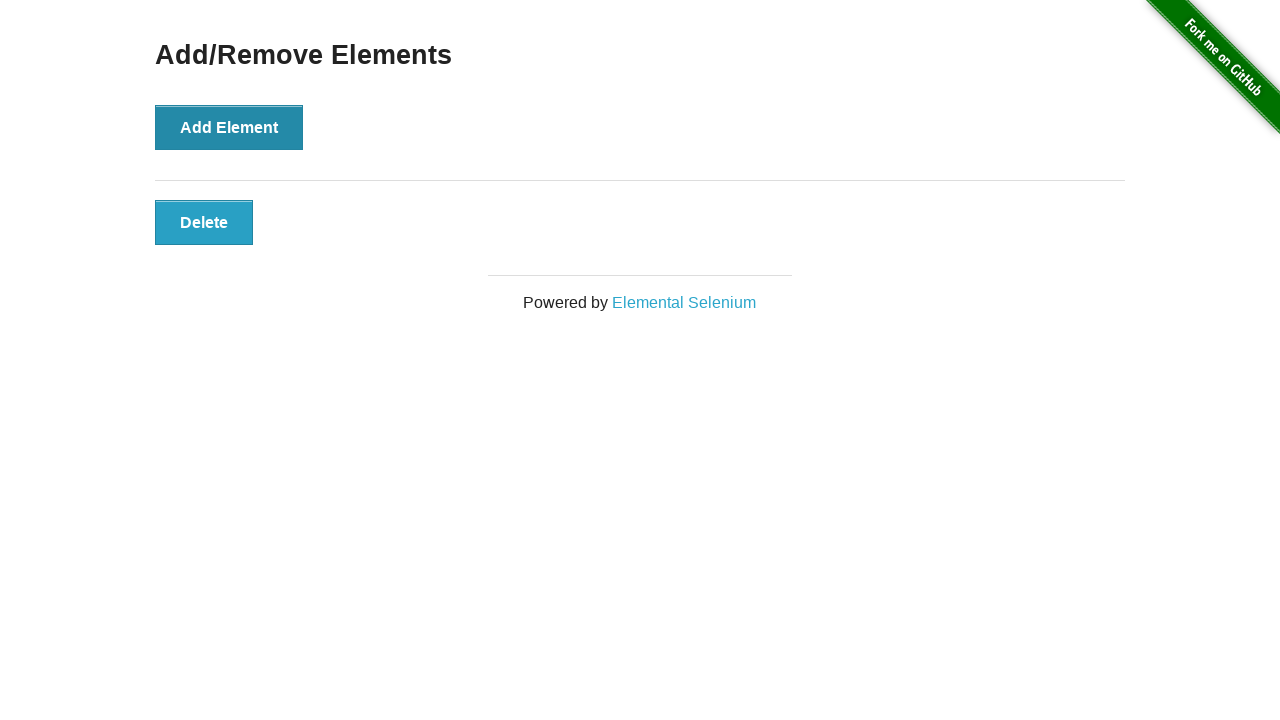

Verified only 1 delete button remains after removal
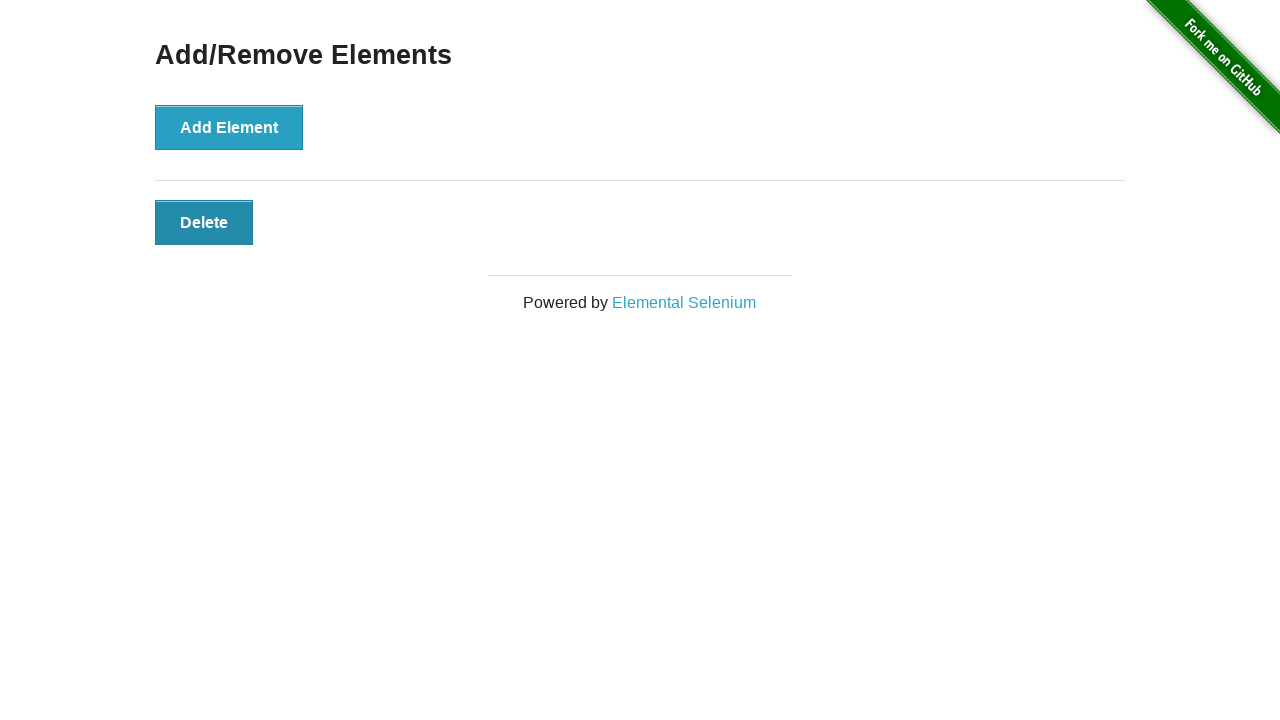

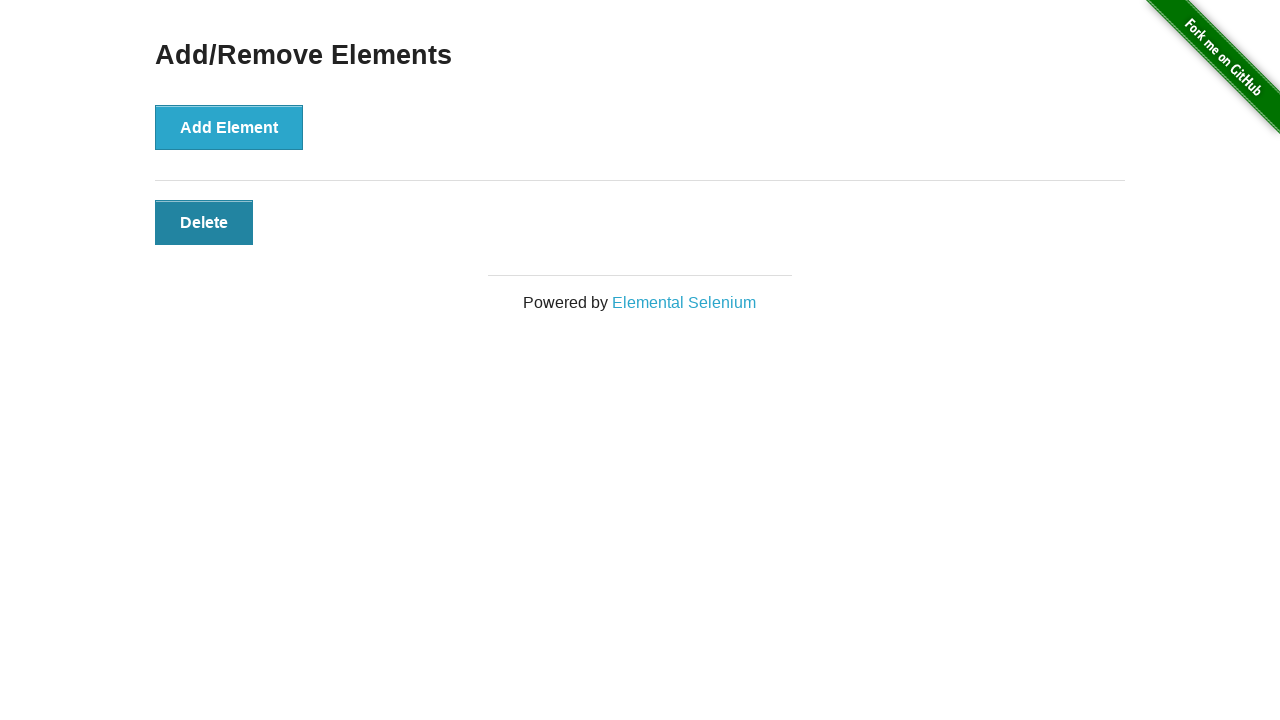